Searches for "phone" and verifies that search results are found

Starting URL: https://www.testotomasyonu.com

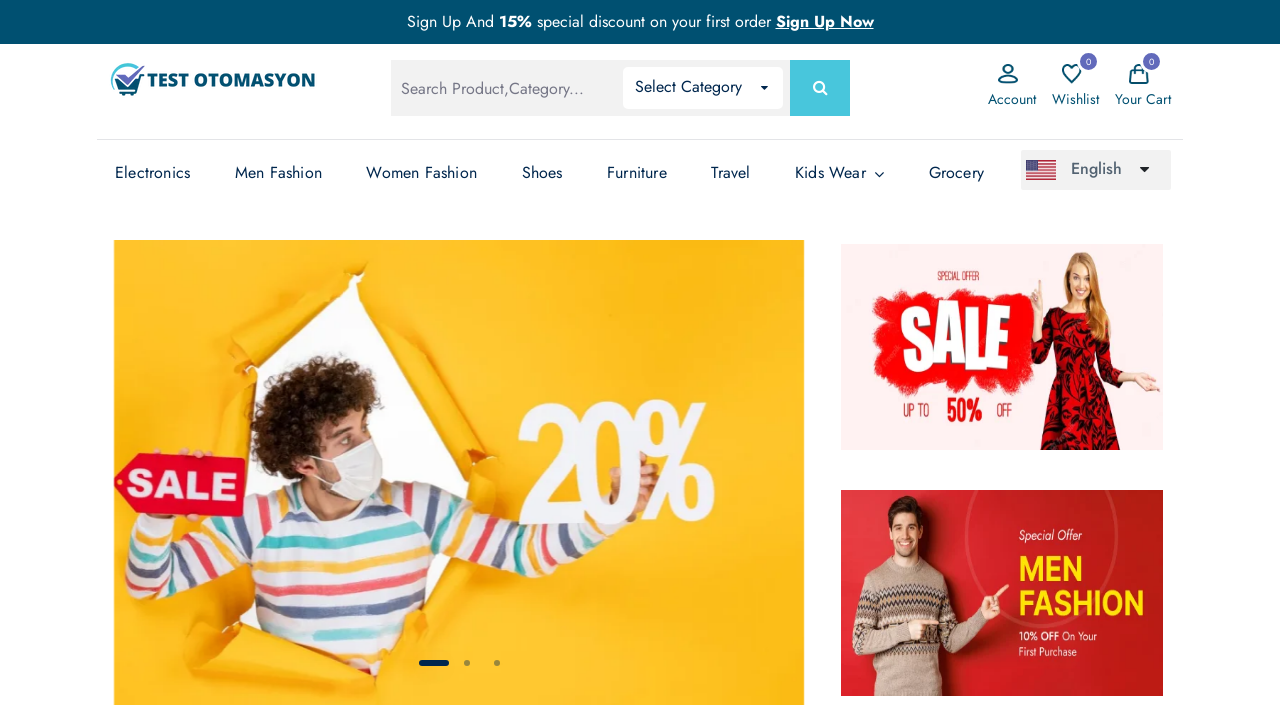

Filled global search field with 'phone' on #global-search
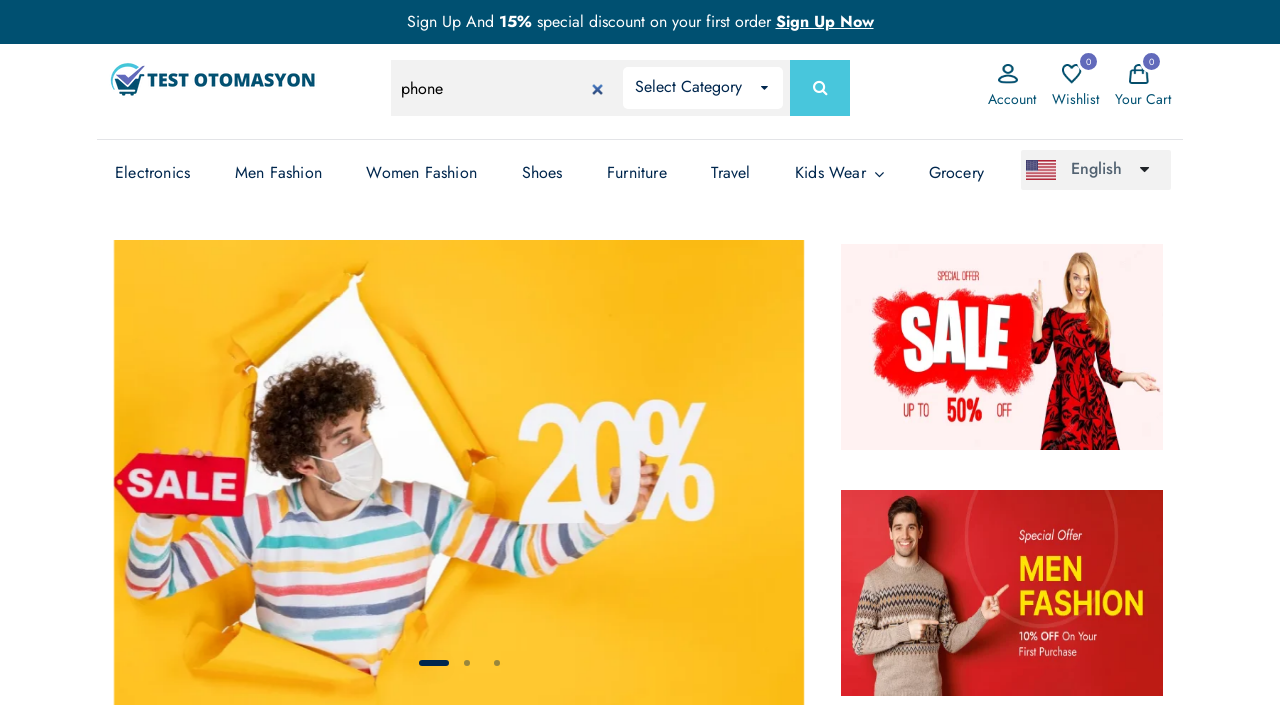

Pressed Enter to submit search for 'phone' on #global-search
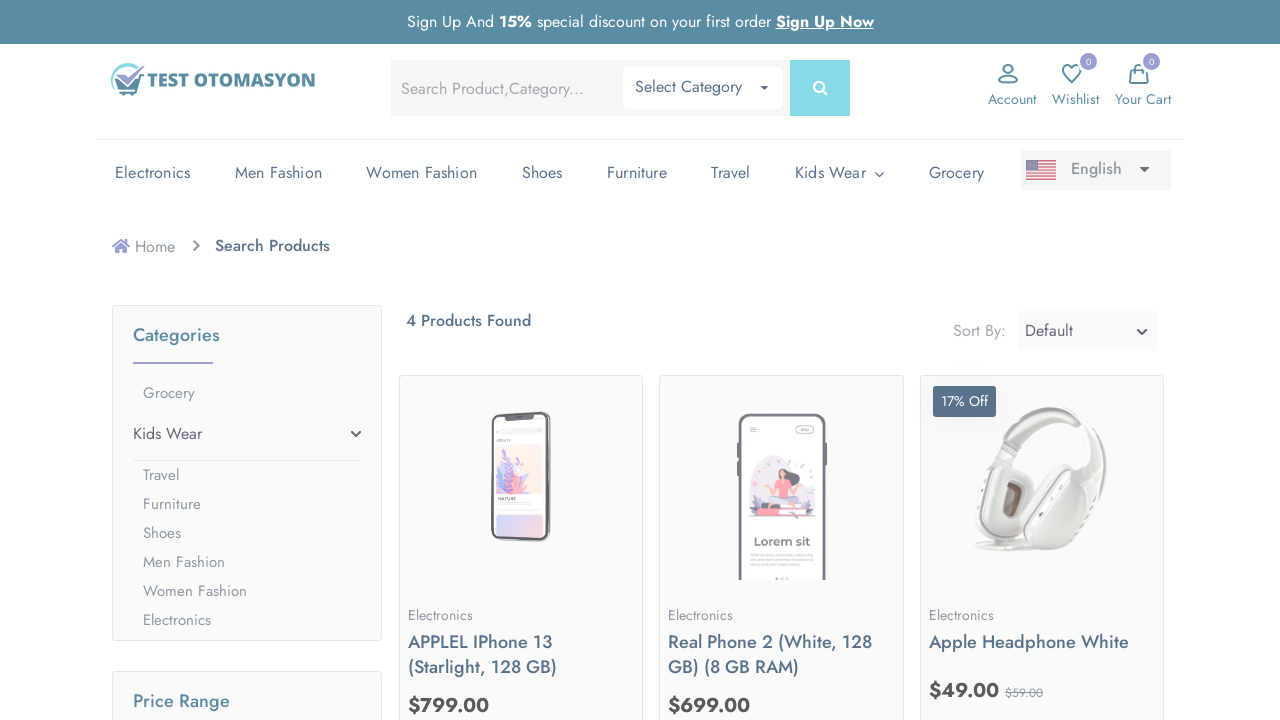

Search results loaded and product count text appeared
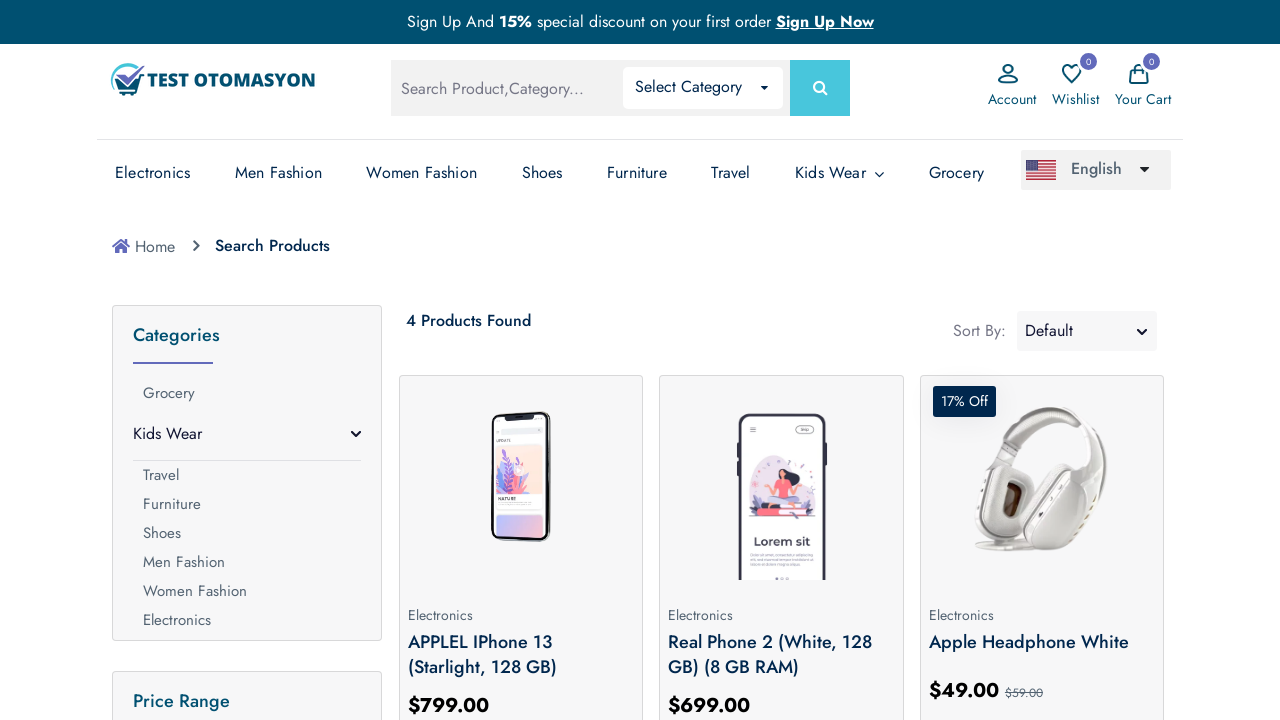

Retrieved search result count text
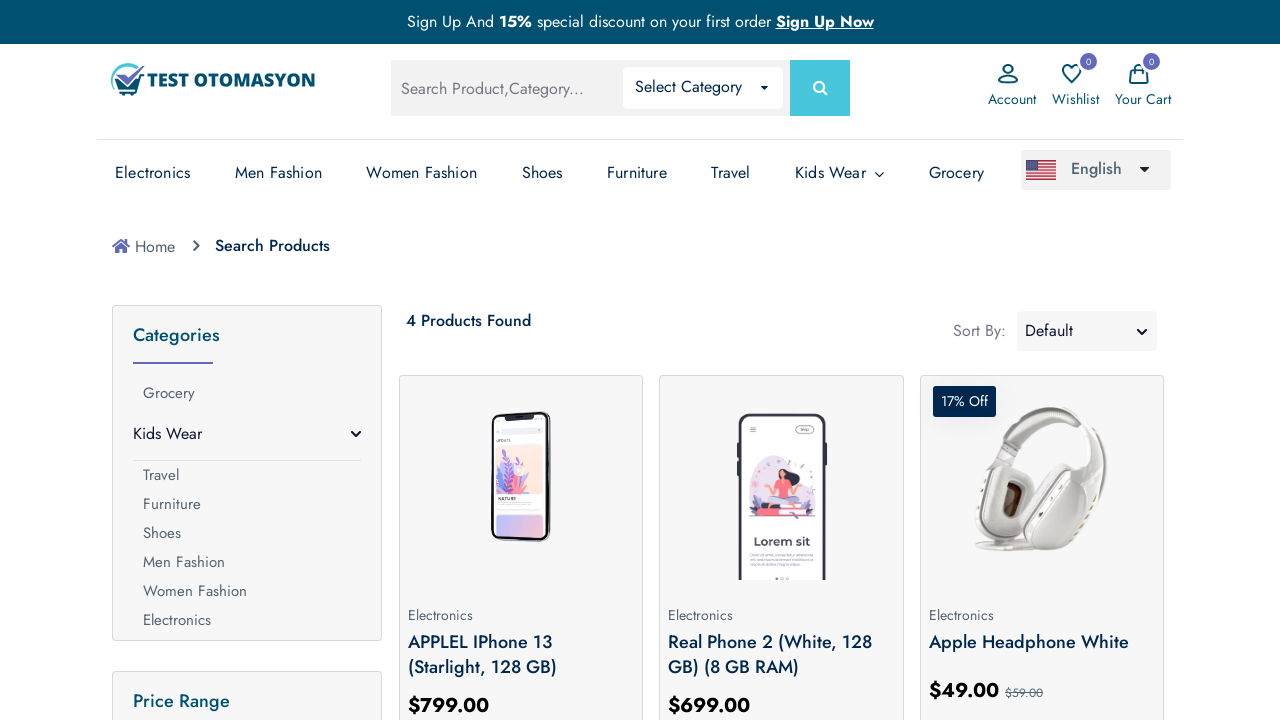

Extracted search count: 4 results found for 'phone'
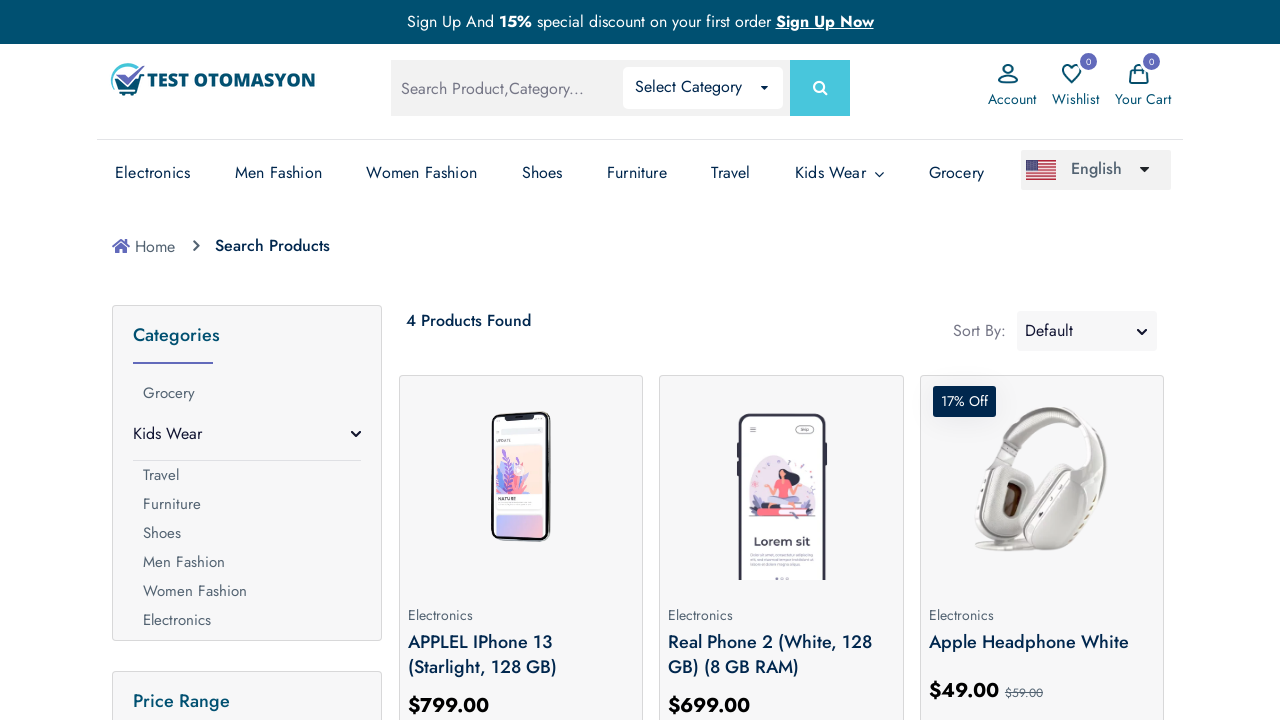

Verified that search results count is greater than 0
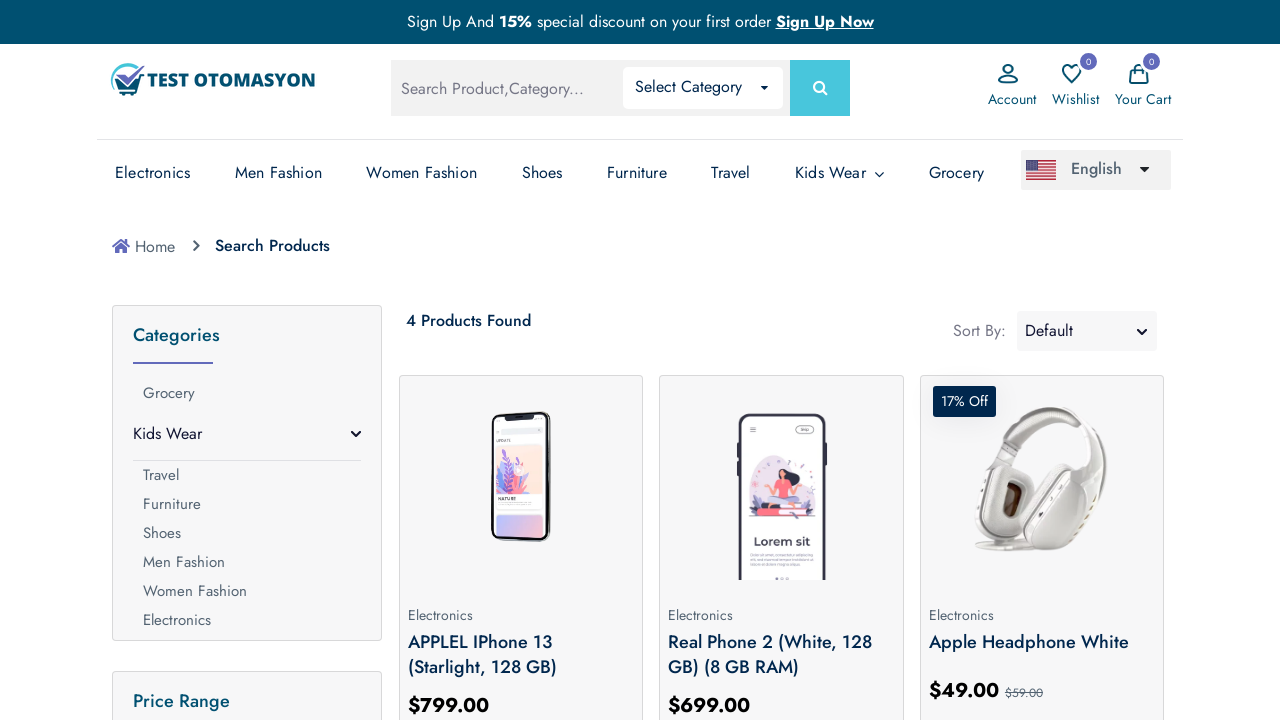

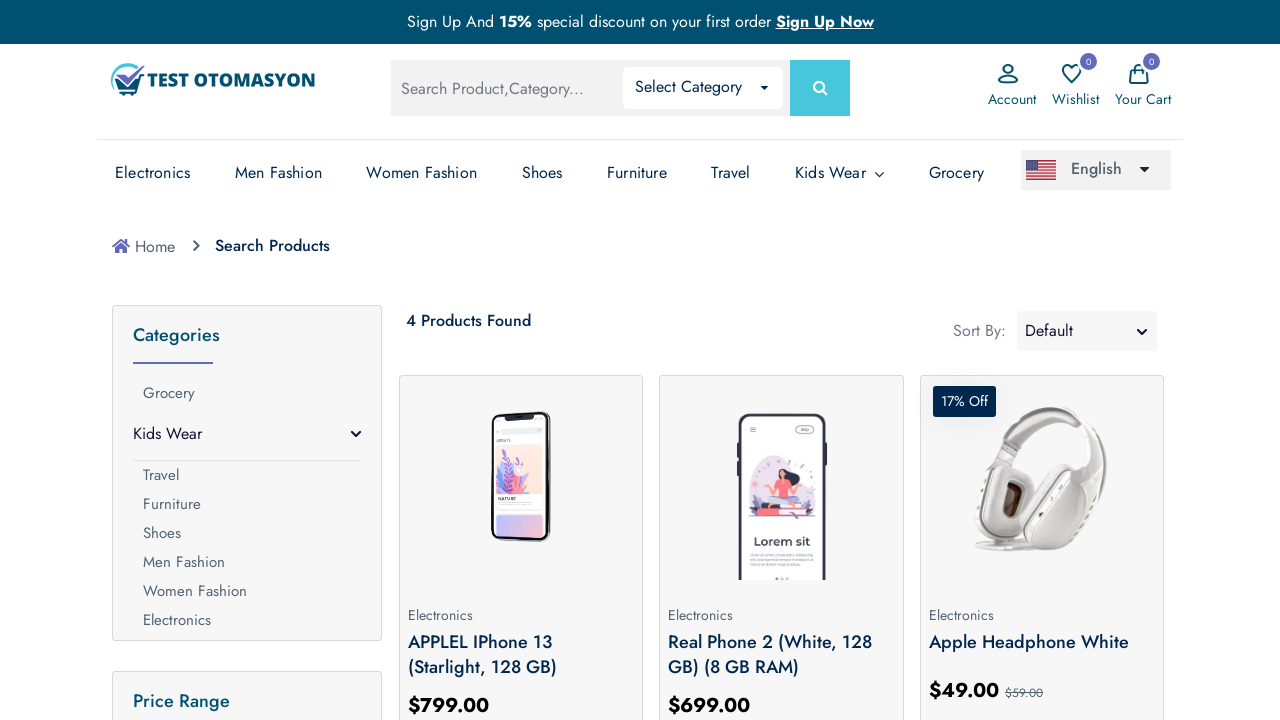